Navigates through menu links and verifies that a submit button is visible on the page

Starting URL: https://teserat.github.io/welcome/

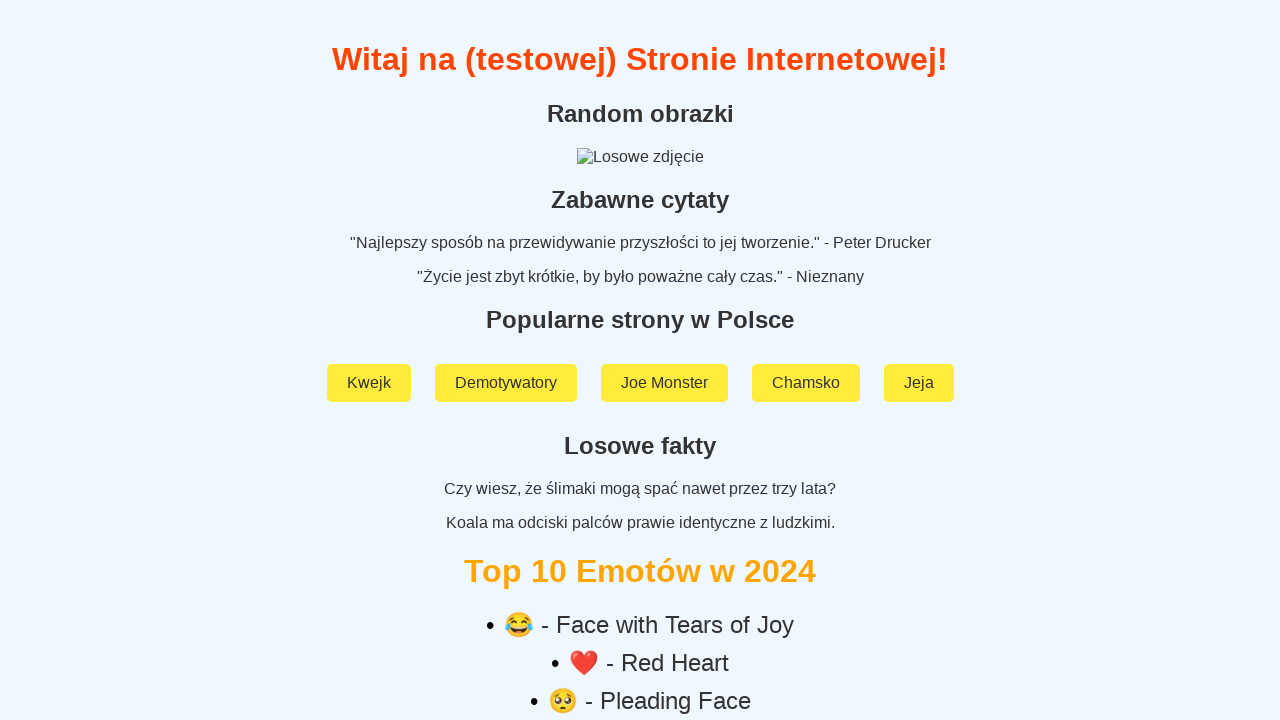

Clicked on 'Rozchodniak' menu link at (640, 592) on text=Rozchodniak
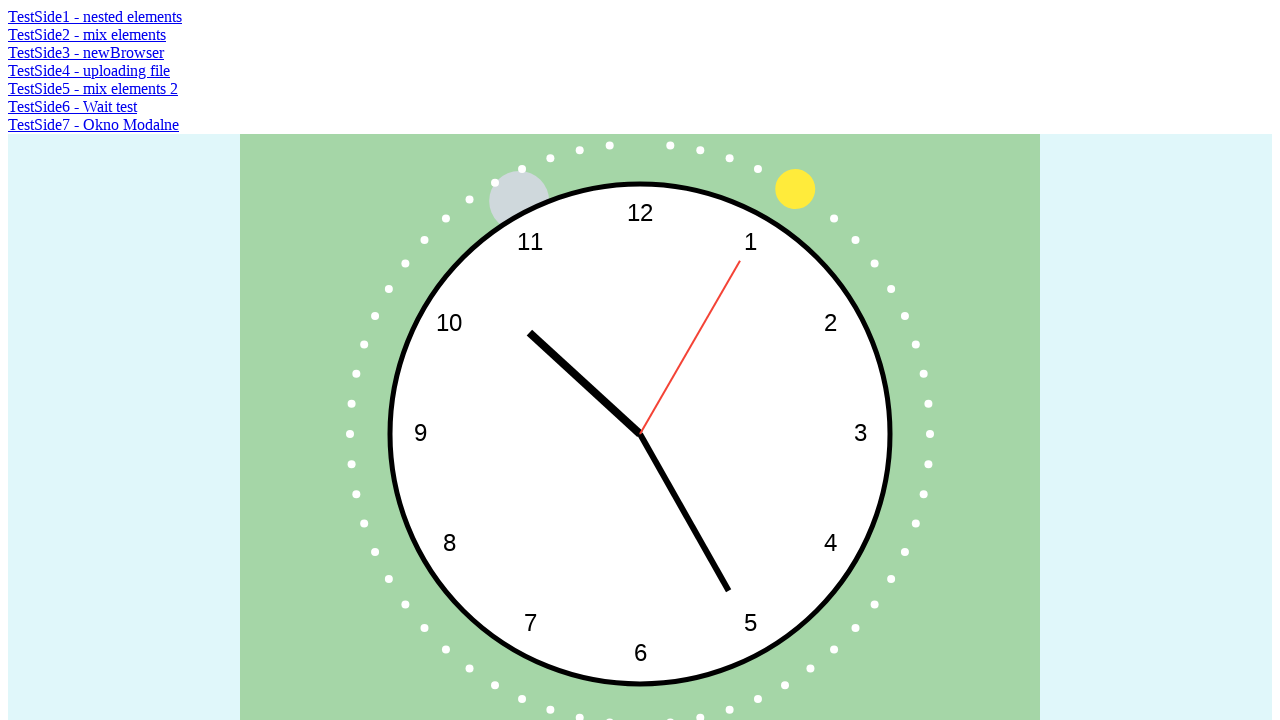

Clicked on 'TestSide5 - mix elements 2' link at (93, 88) on text=TestSide5 - mix elements 2
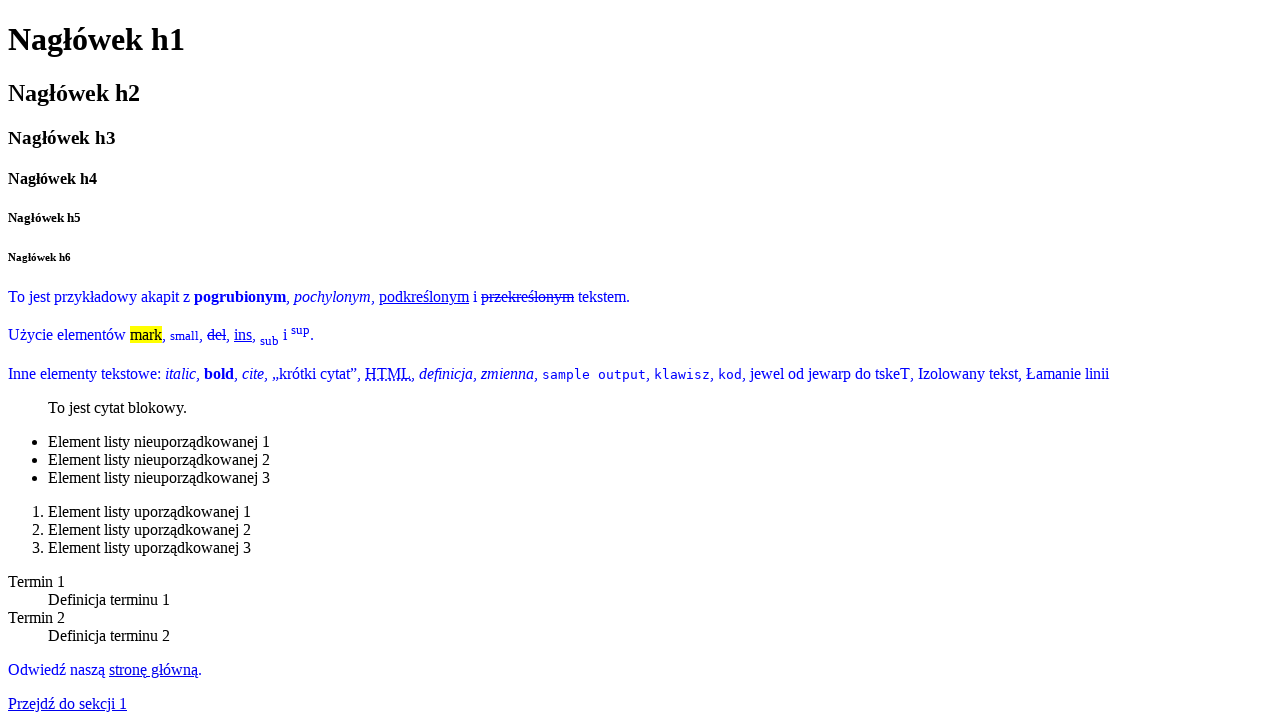

Located submit button element
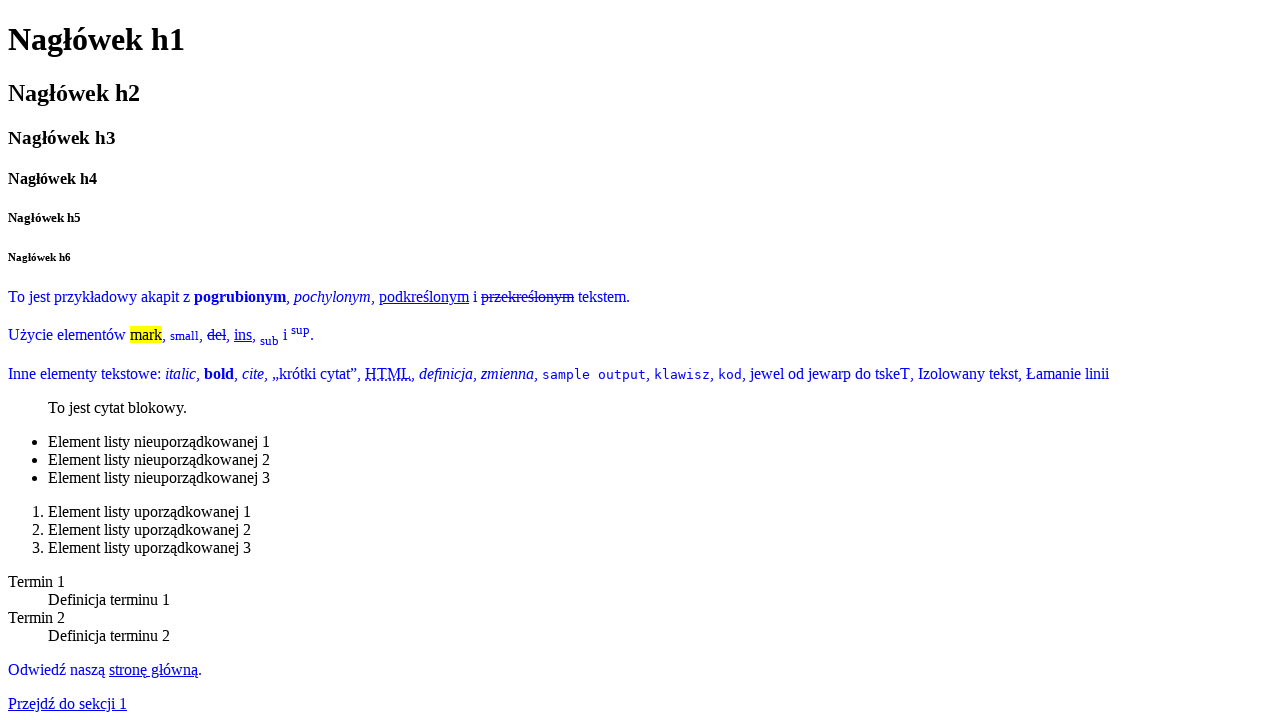

Verified that submit button is visible on the page
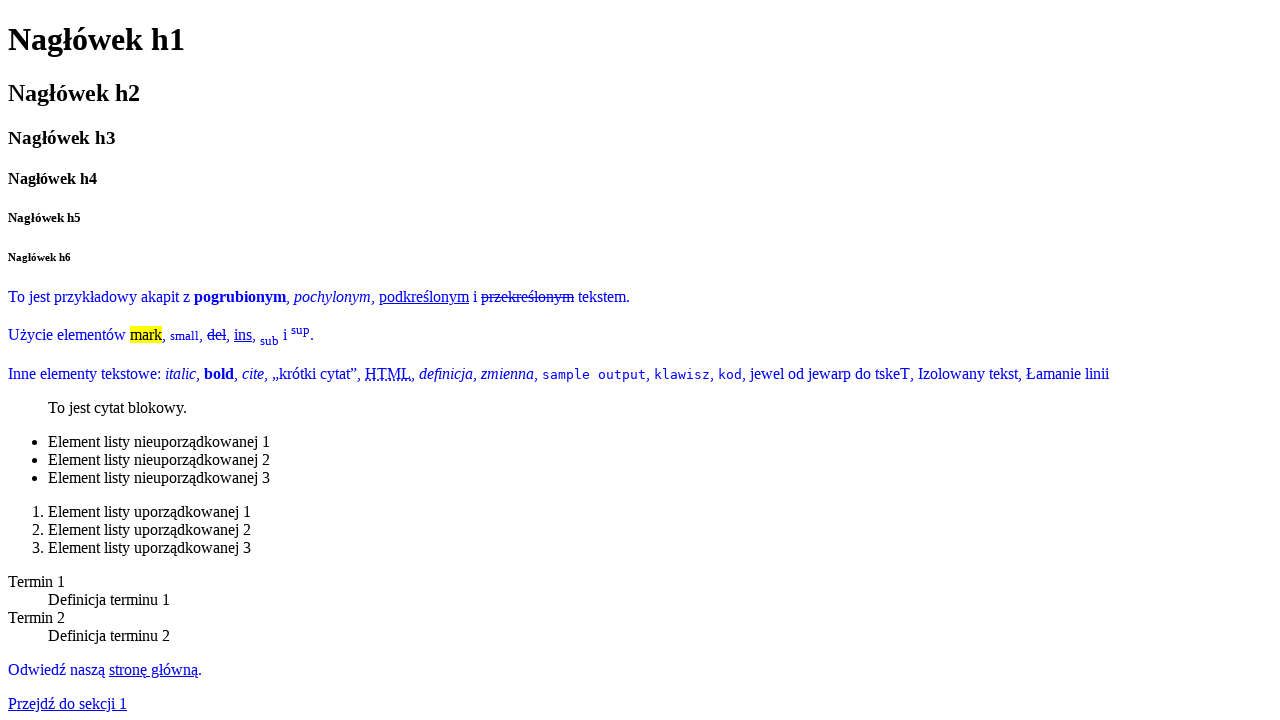

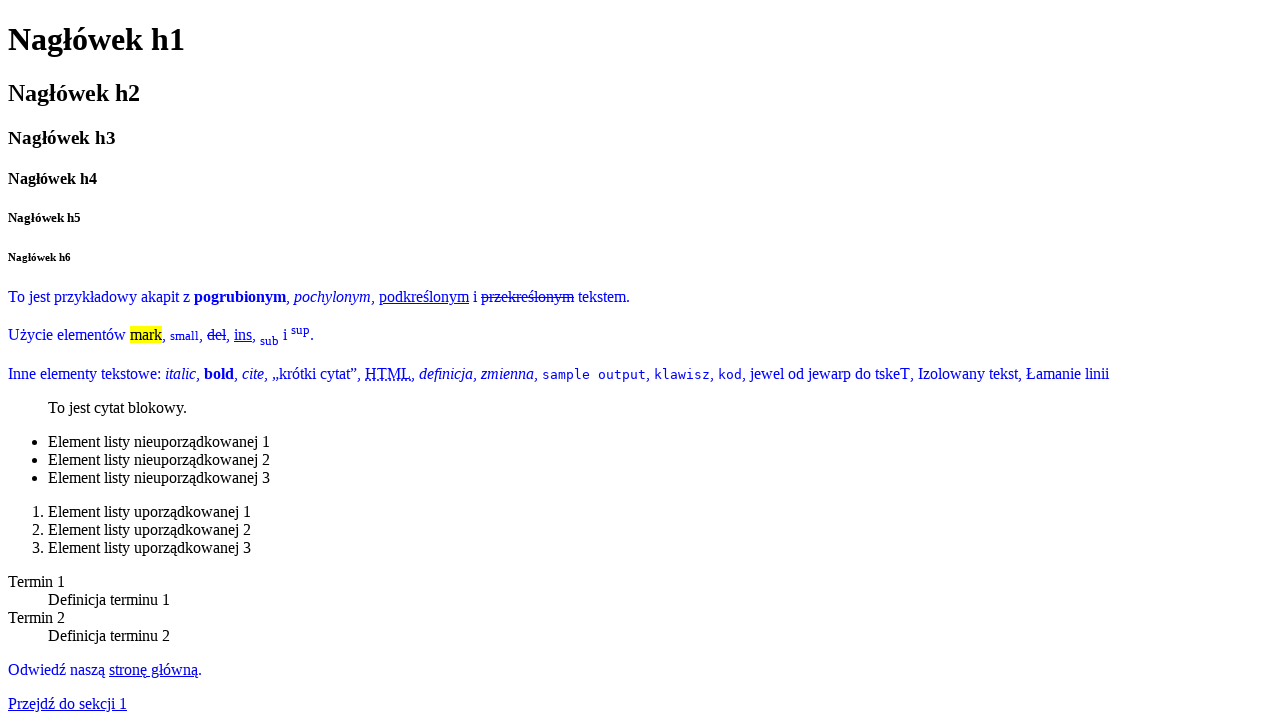